Tests passenger dropdown functionality by opening the dropdown, incrementing the adult passenger count 4 times, and closing the dropdown

Starting URL: https://rahulshettyacademy.com/dropdownsPractise/

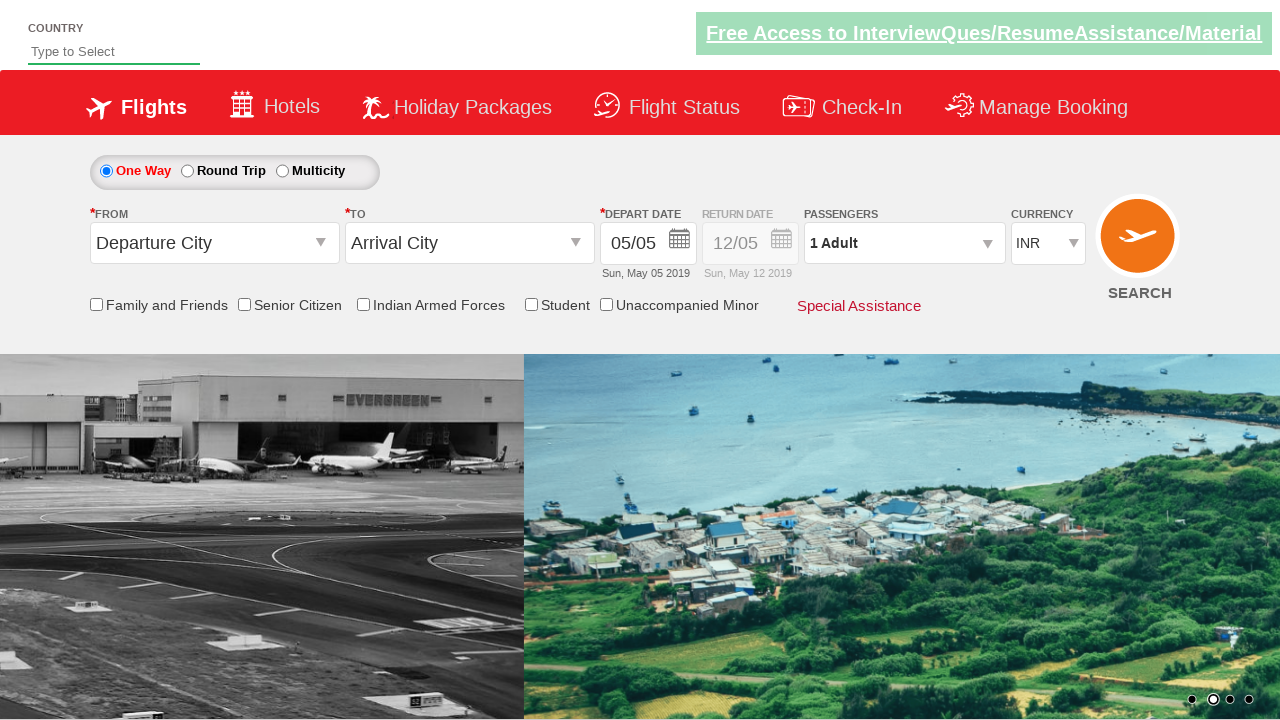

Clicked on passenger info dropdown to open it at (904, 243) on #divpaxinfo
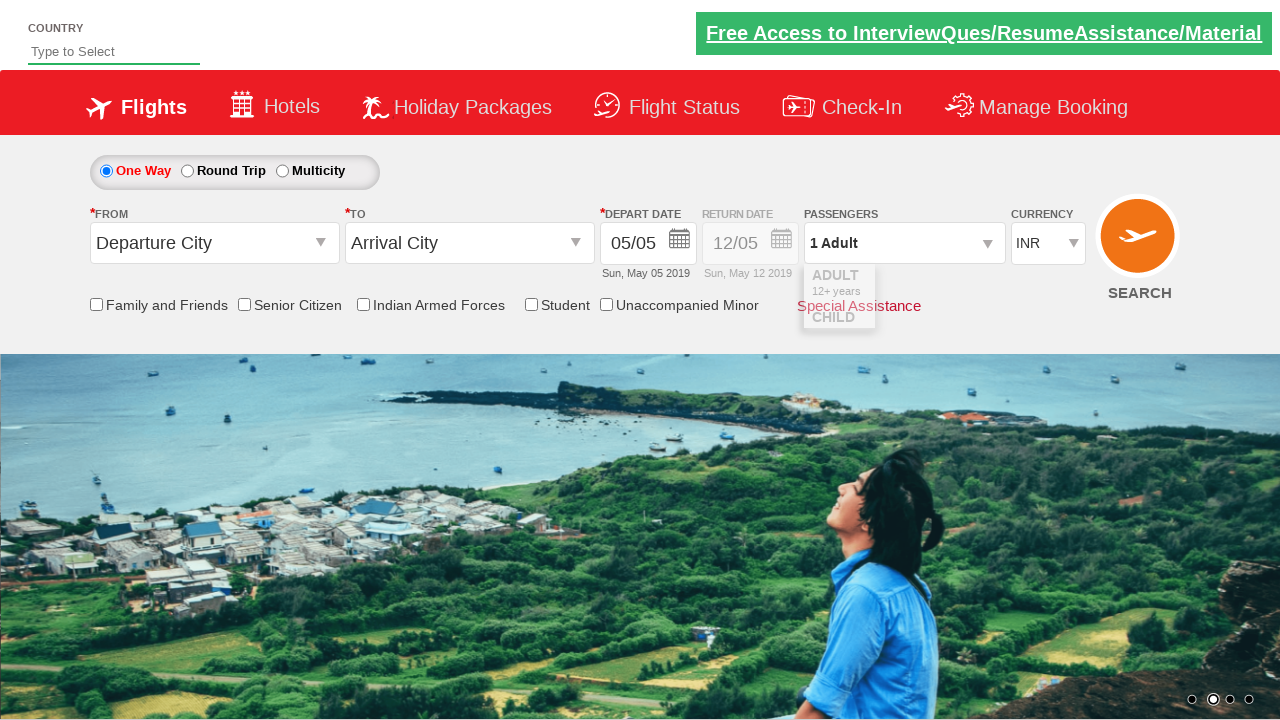

Waited for dropdown to become visible
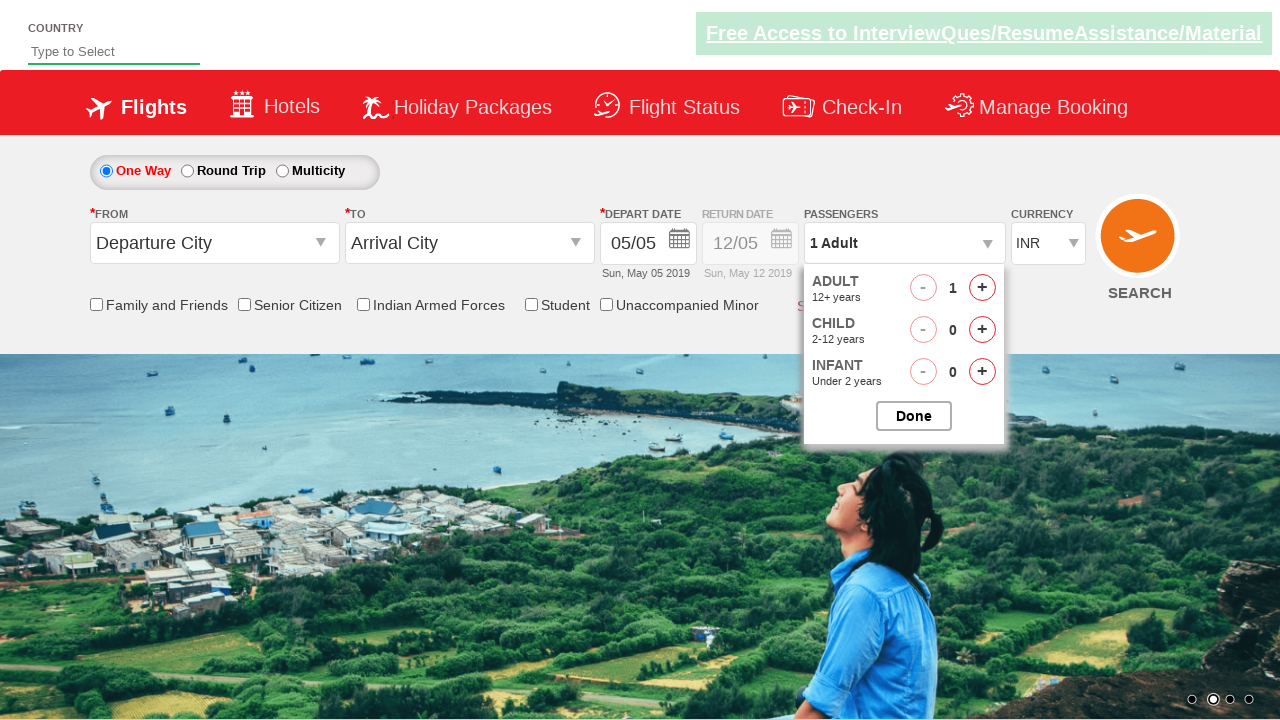

Incremented adult passenger count (iteration 1 of 4) at (982, 288) on #hrefIncAdt
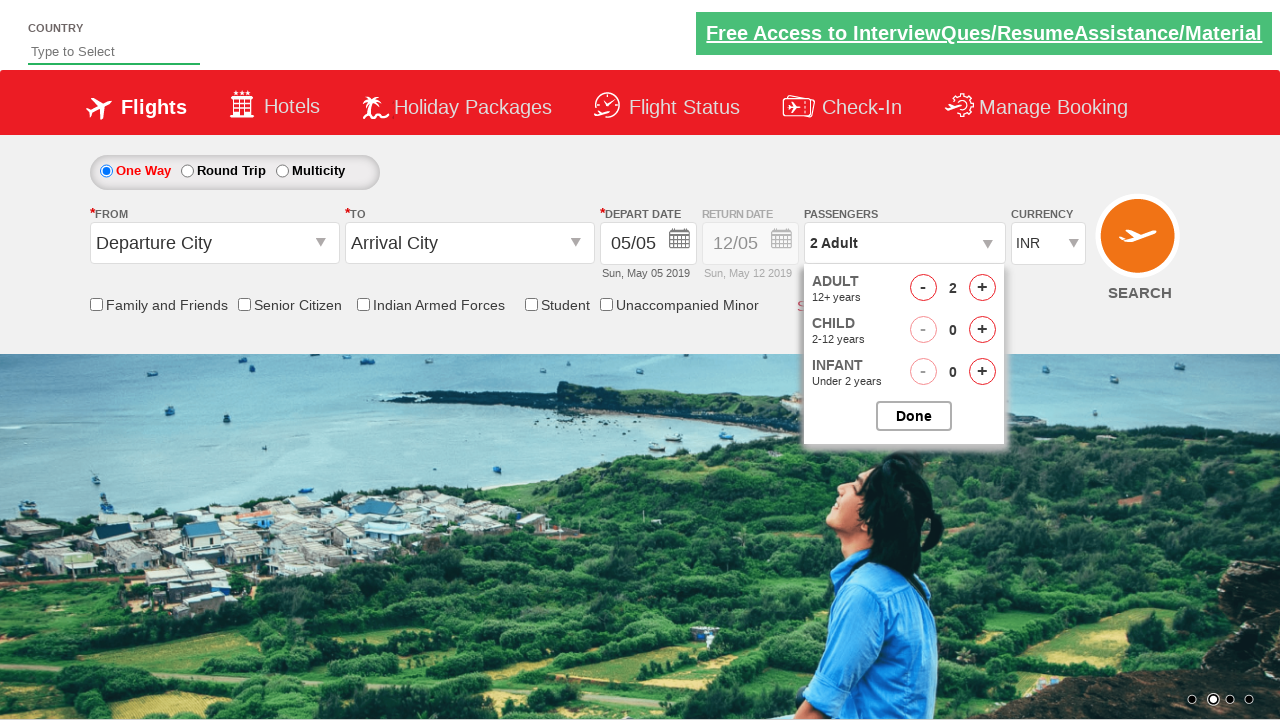

Incremented adult passenger count (iteration 2 of 4) at (982, 288) on #hrefIncAdt
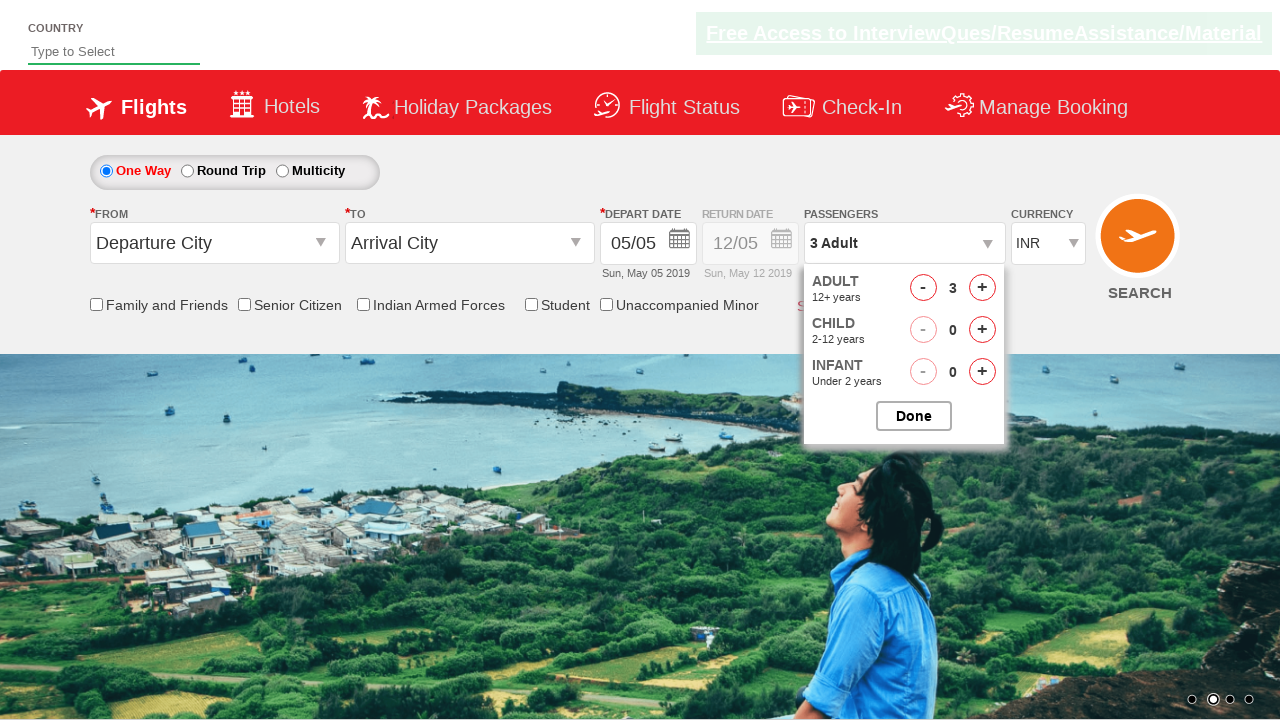

Incremented adult passenger count (iteration 3 of 4) at (982, 288) on #hrefIncAdt
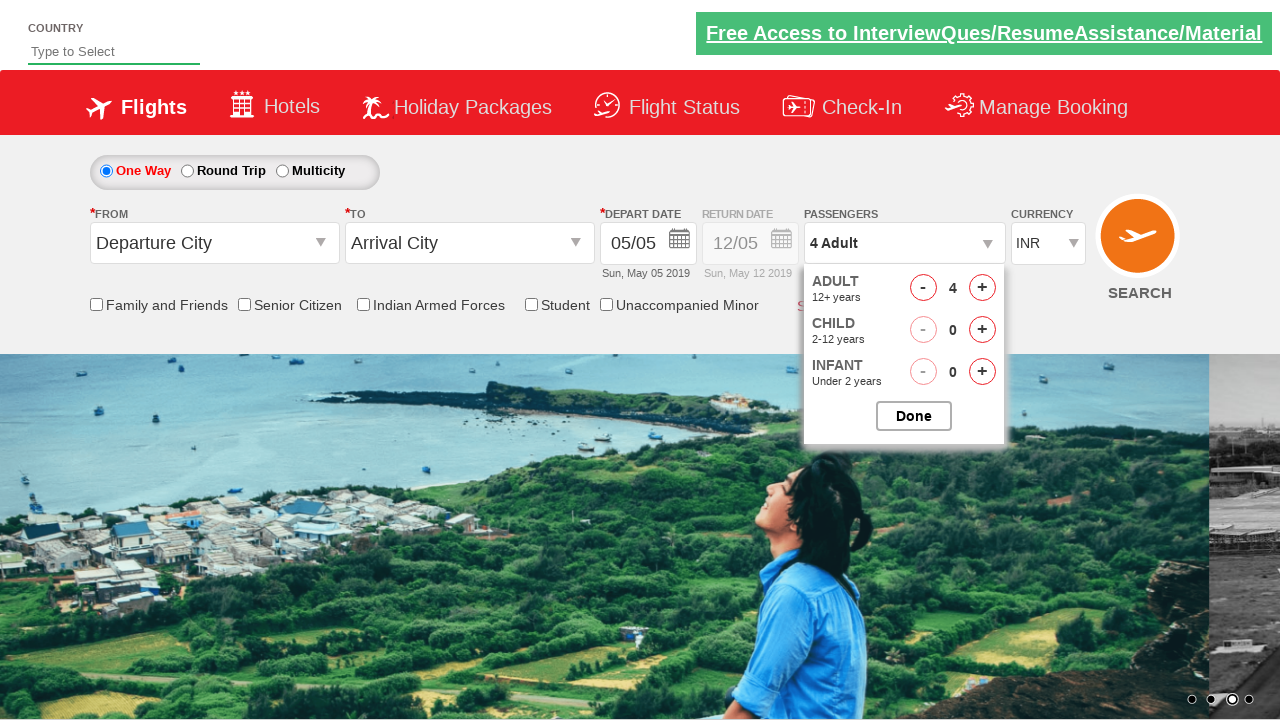

Incremented adult passenger count (iteration 4 of 4) at (982, 288) on #hrefIncAdt
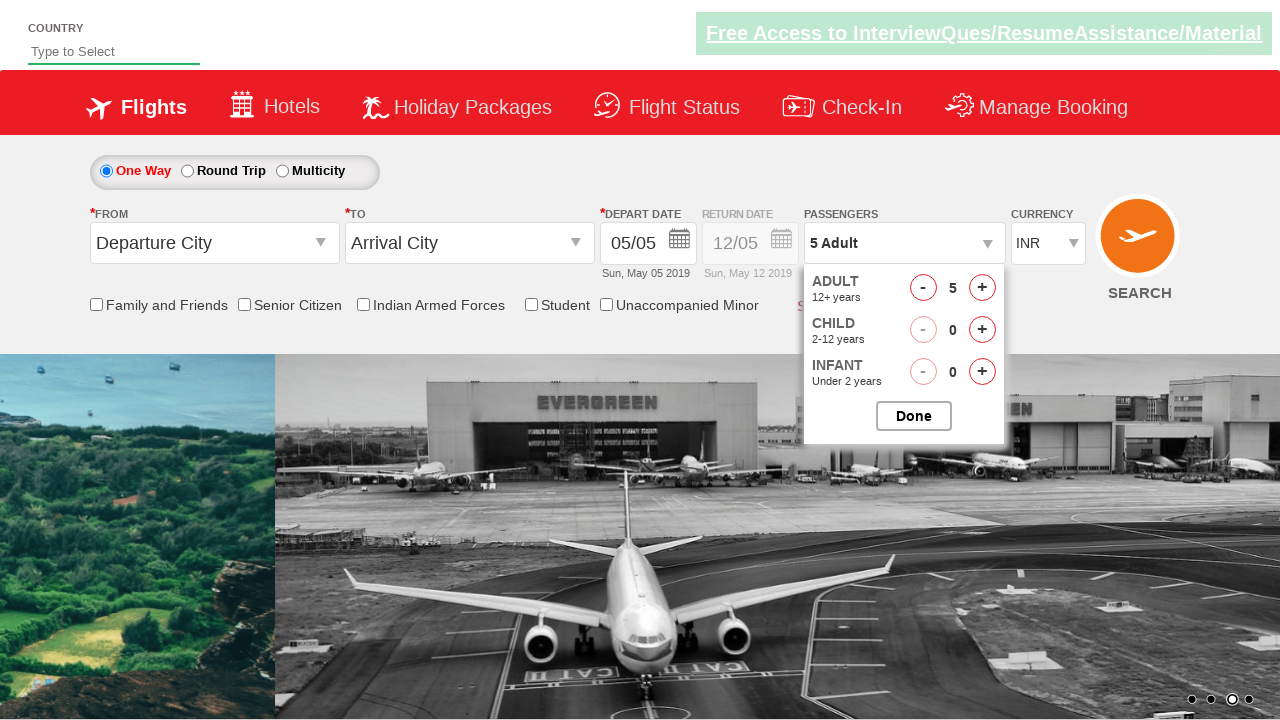

Clicked button to close passenger options dropdown at (914, 416) on #btnclosepaxoption
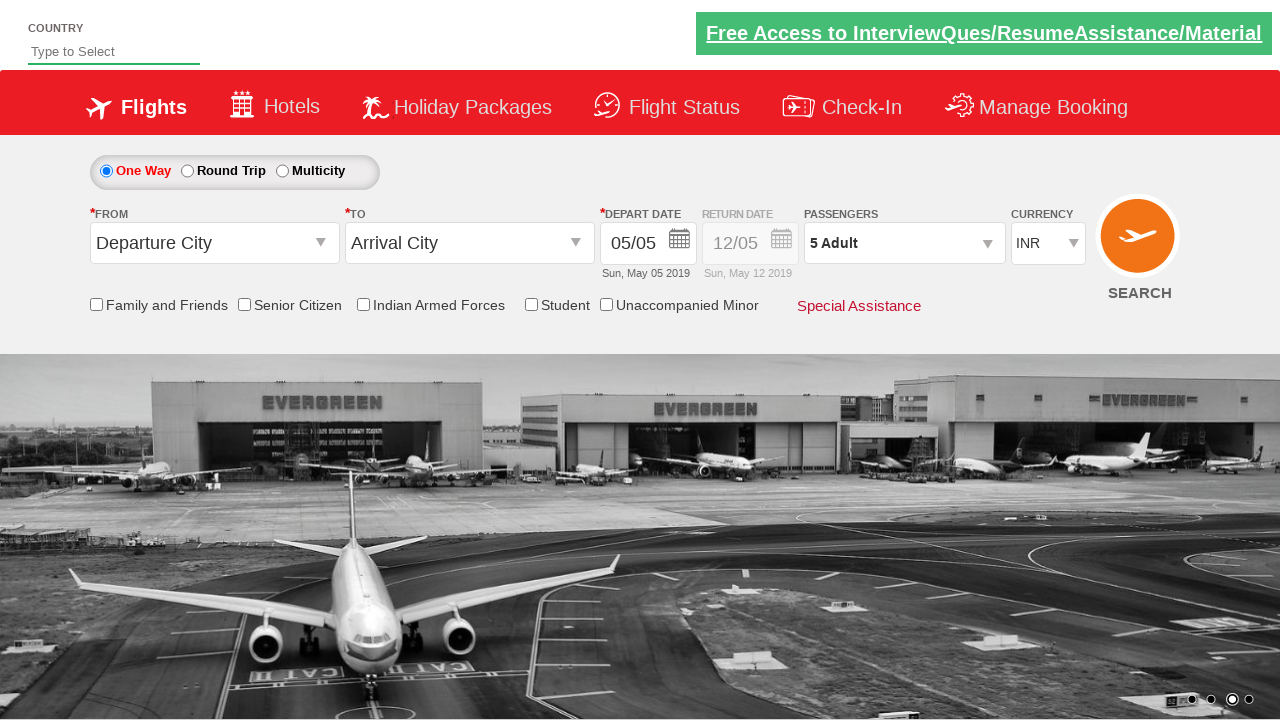

Verified passenger info dropdown closed
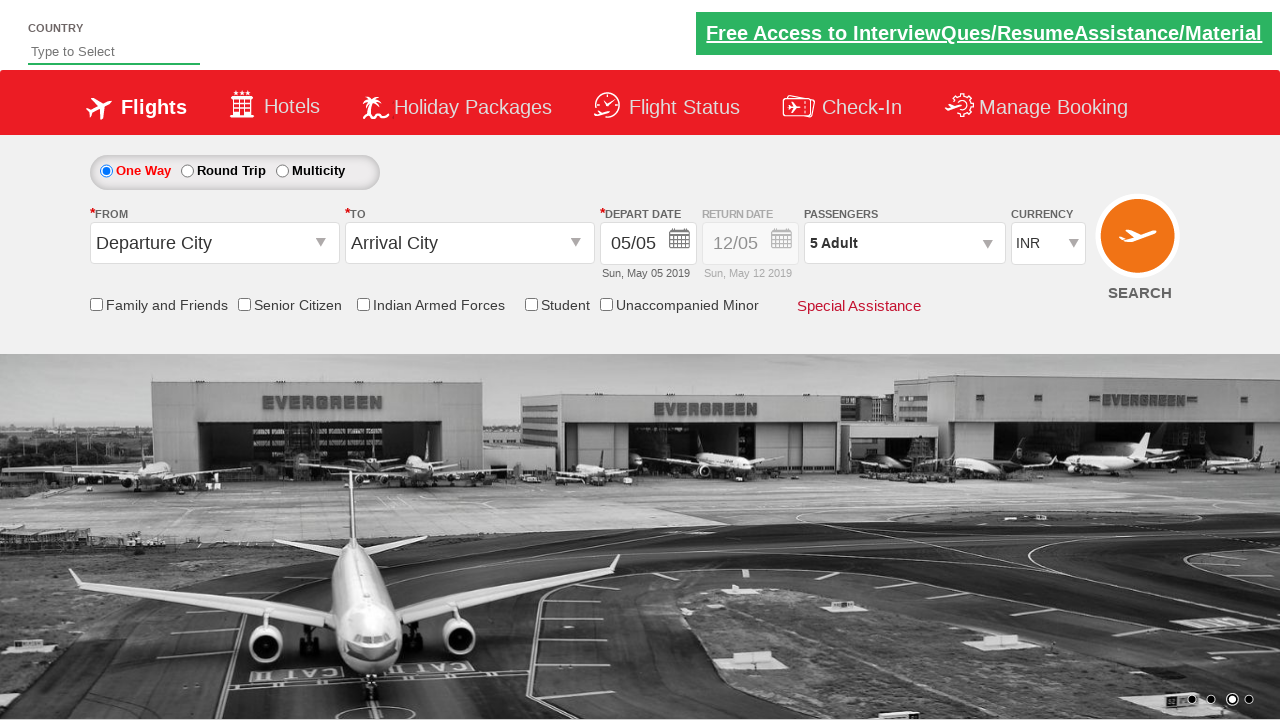

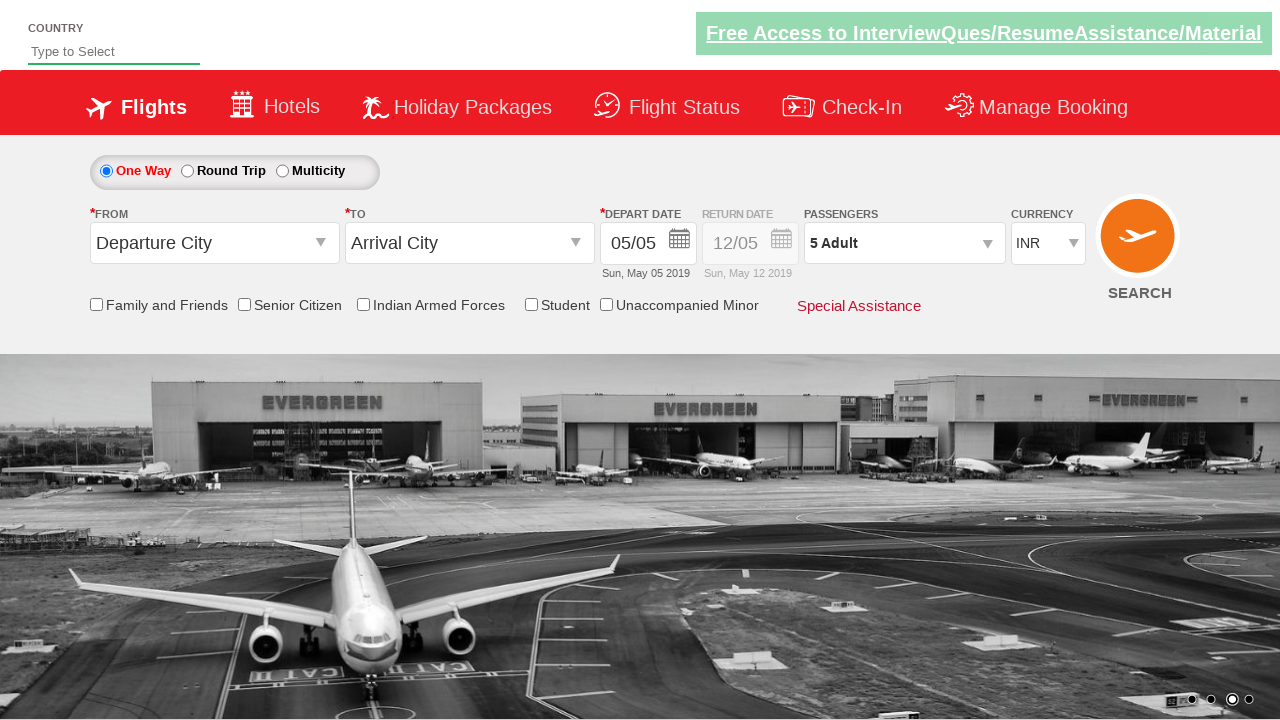